Tests jQuery UI drag and drop functionality by dragging an element and dropping it onto a target area within an iframe

Starting URL: https://jqueryui.com/droppable/

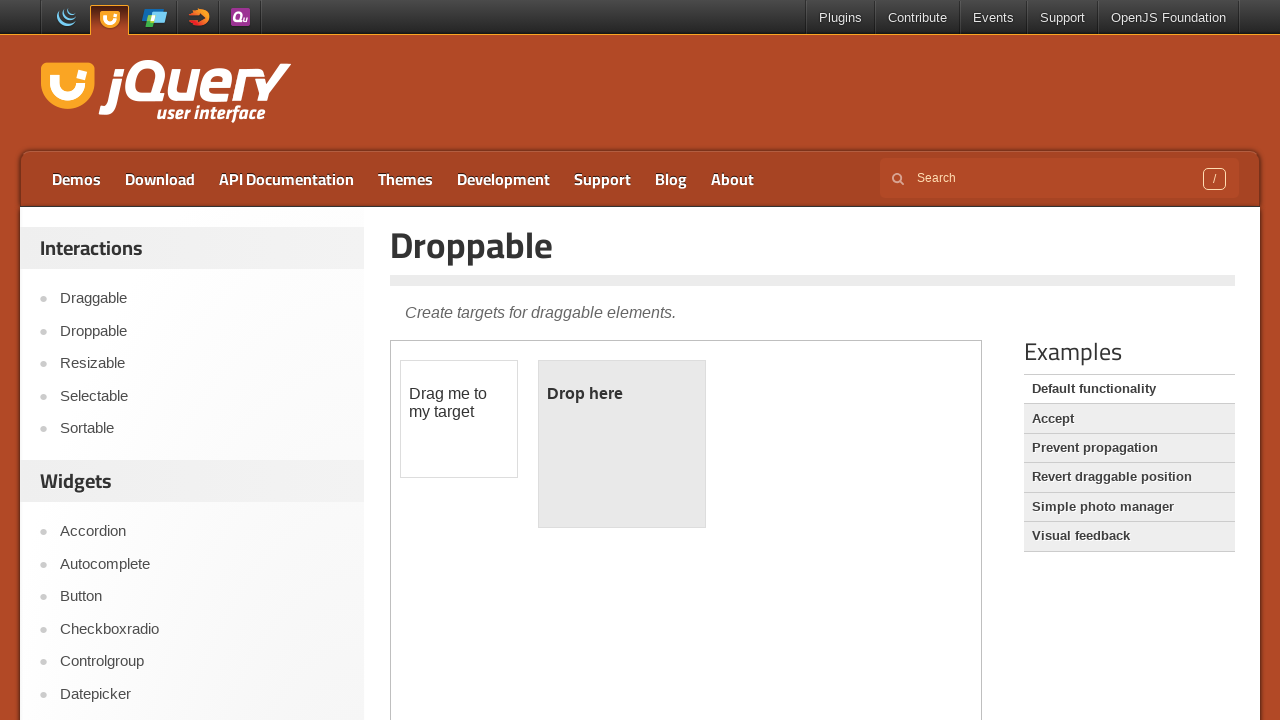

Located the demo iframe containing drag and drop elements
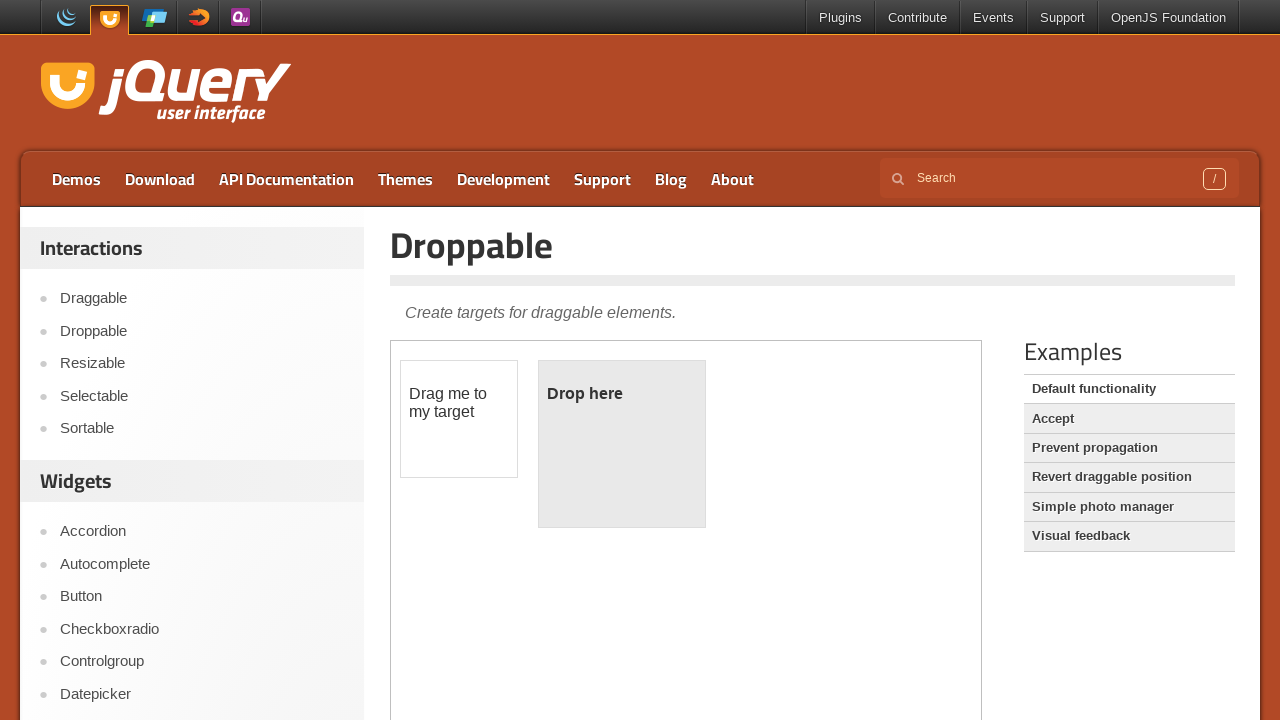

Located the draggable element with id 'draggable'
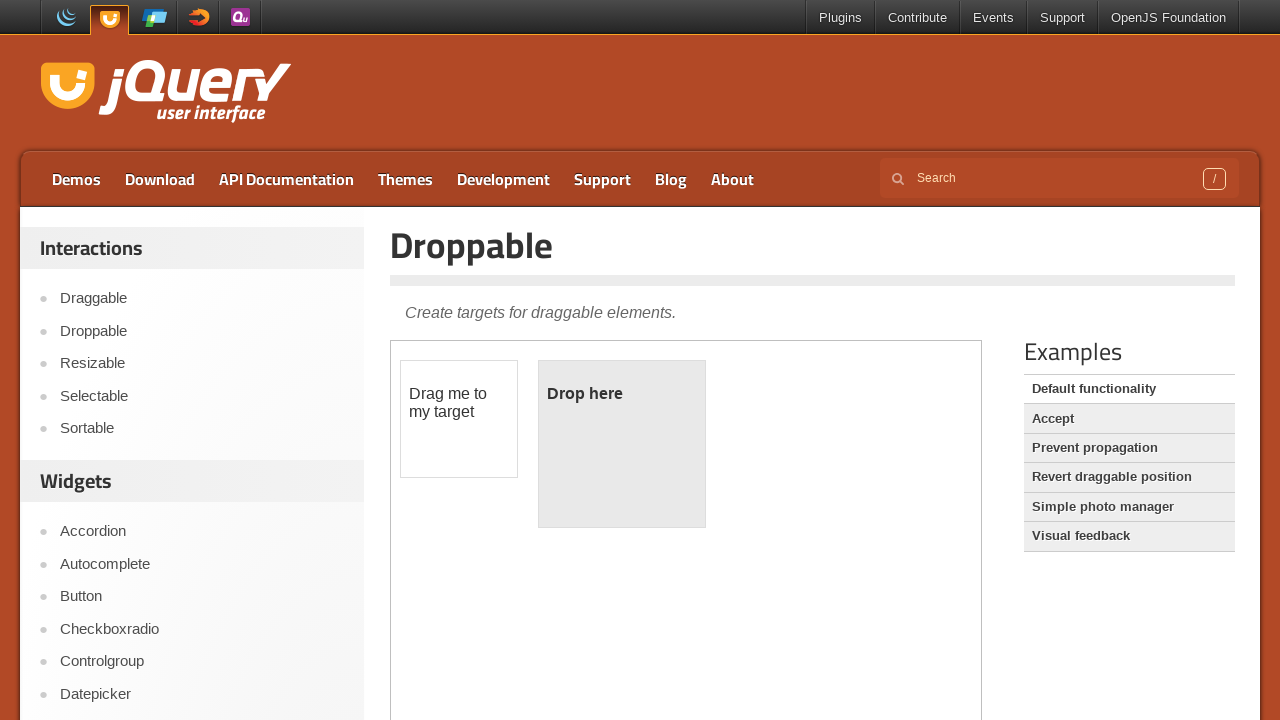

Located the droppable target element with id 'droppable'
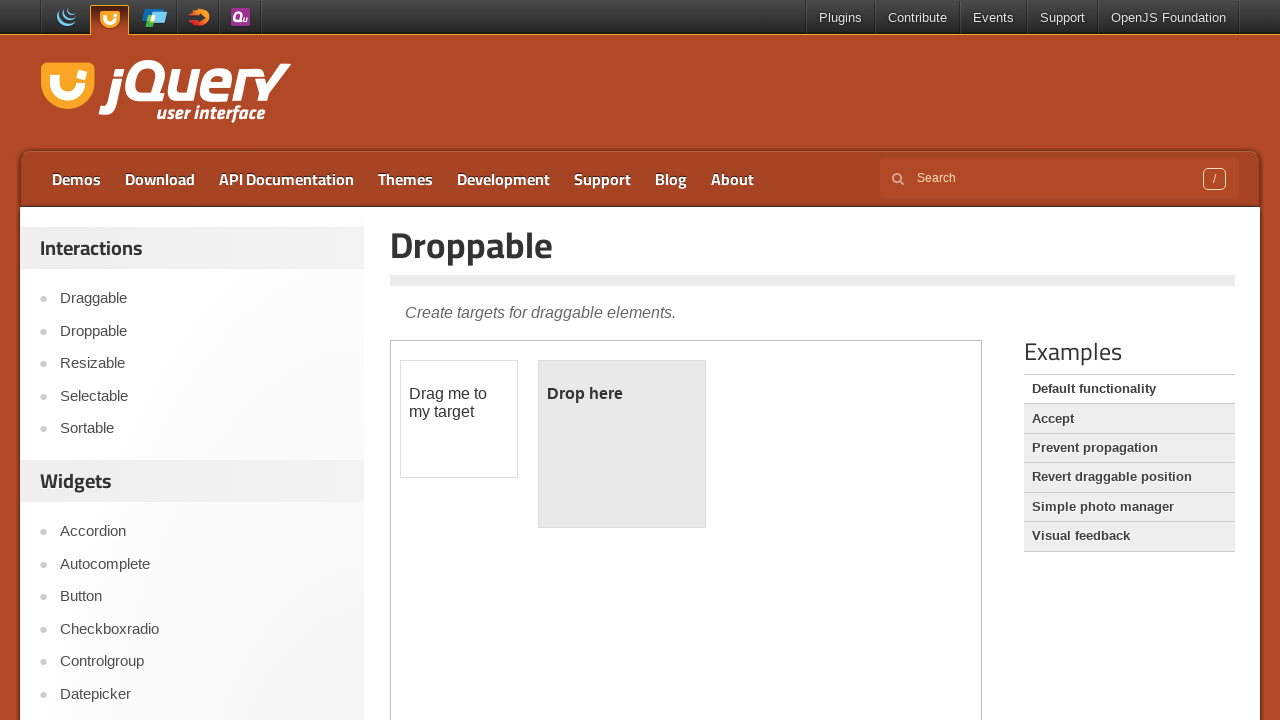

Dragged the draggable element onto the droppable target at (622, 444)
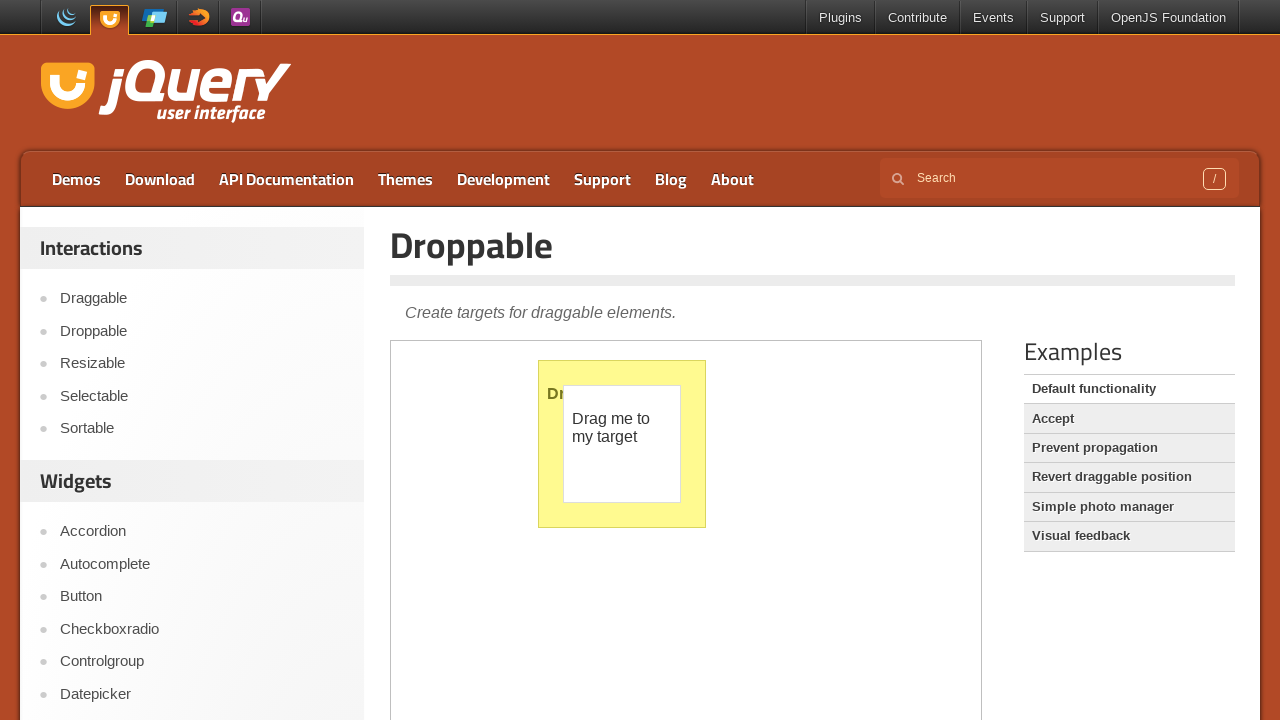

Waited 1 second for drag and drop operation to complete
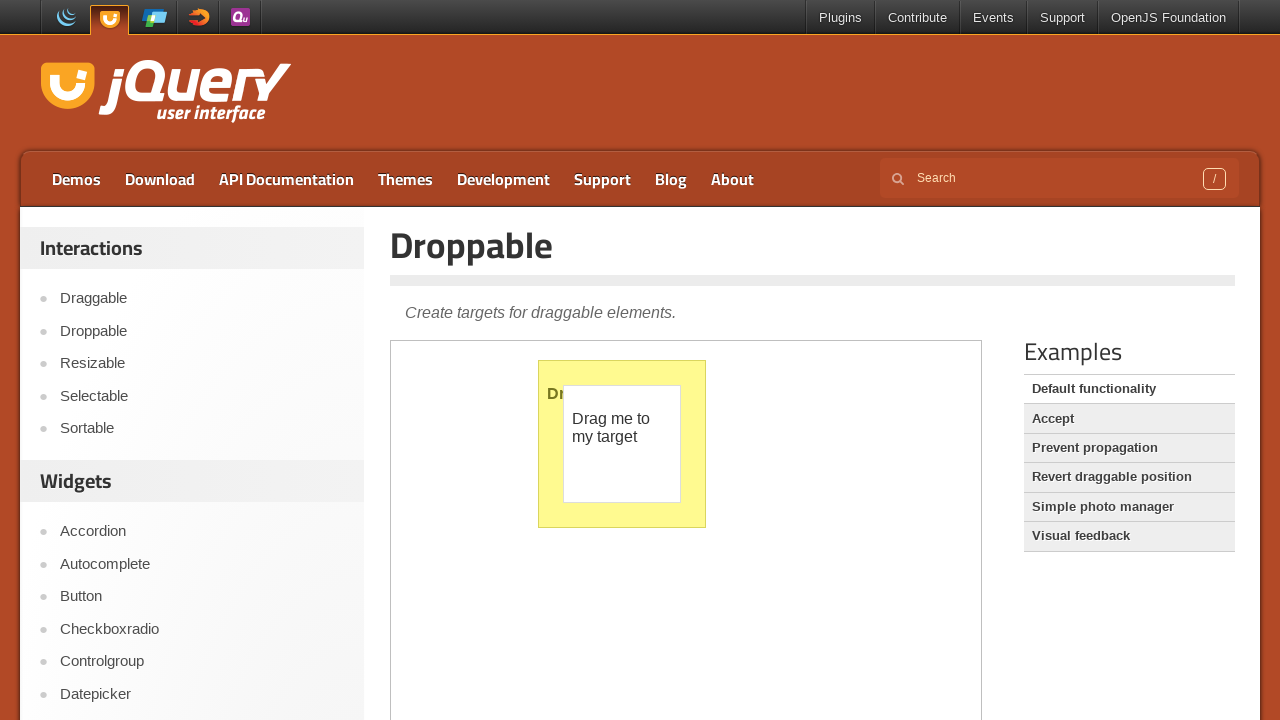

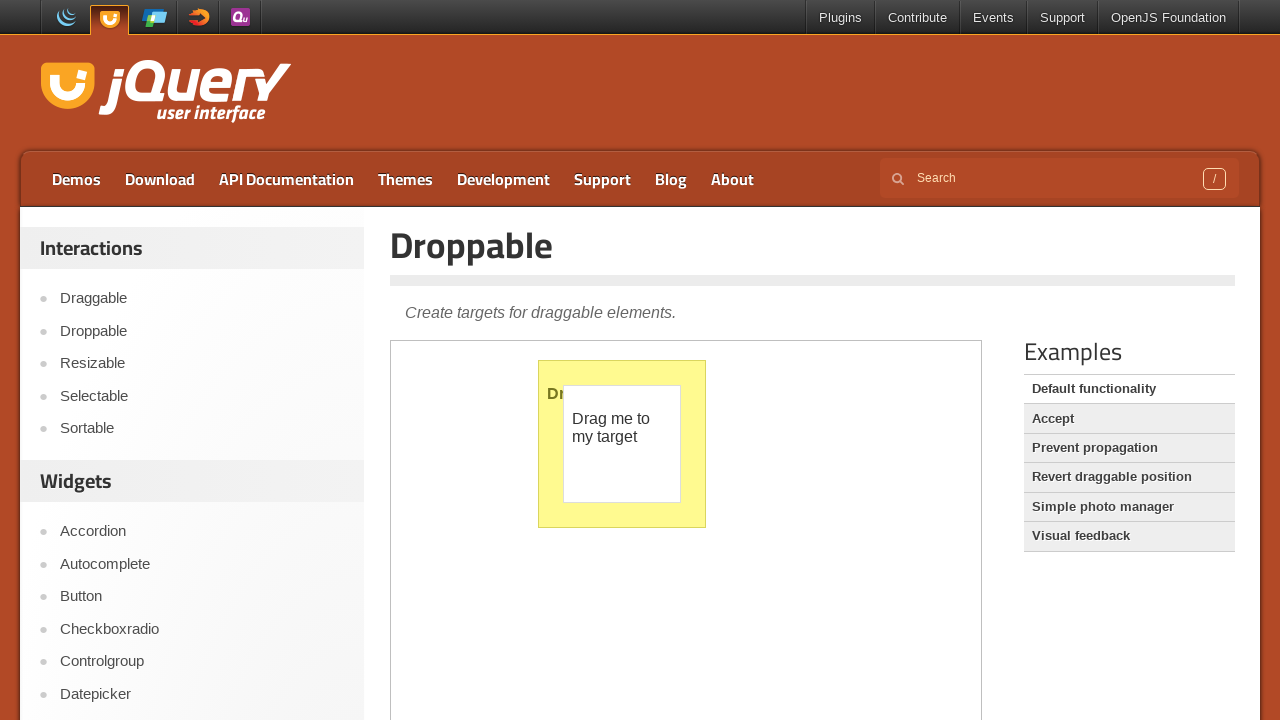